Tests that the todo counter displays the correct number of items as todos are added

Starting URL: https://demo.playwright.dev/todomvc

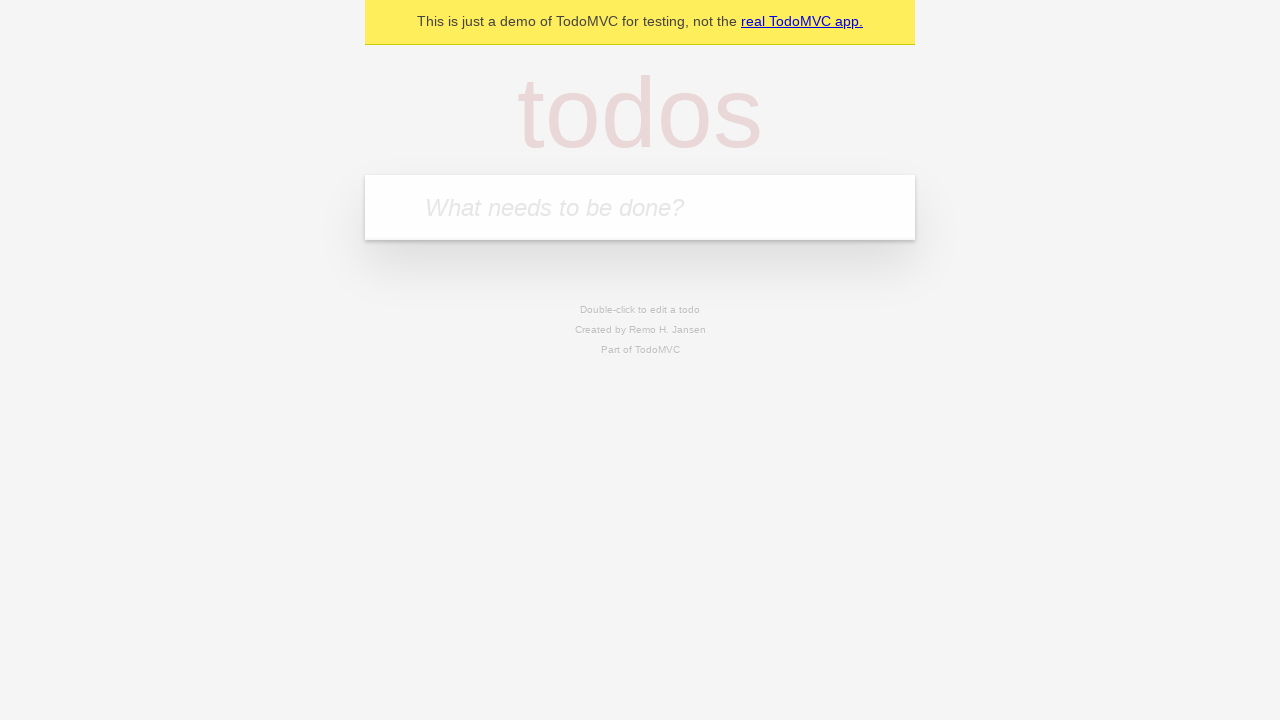

Filled todo input with 'buy some cheese' on input[placeholder='What needs to be done?']
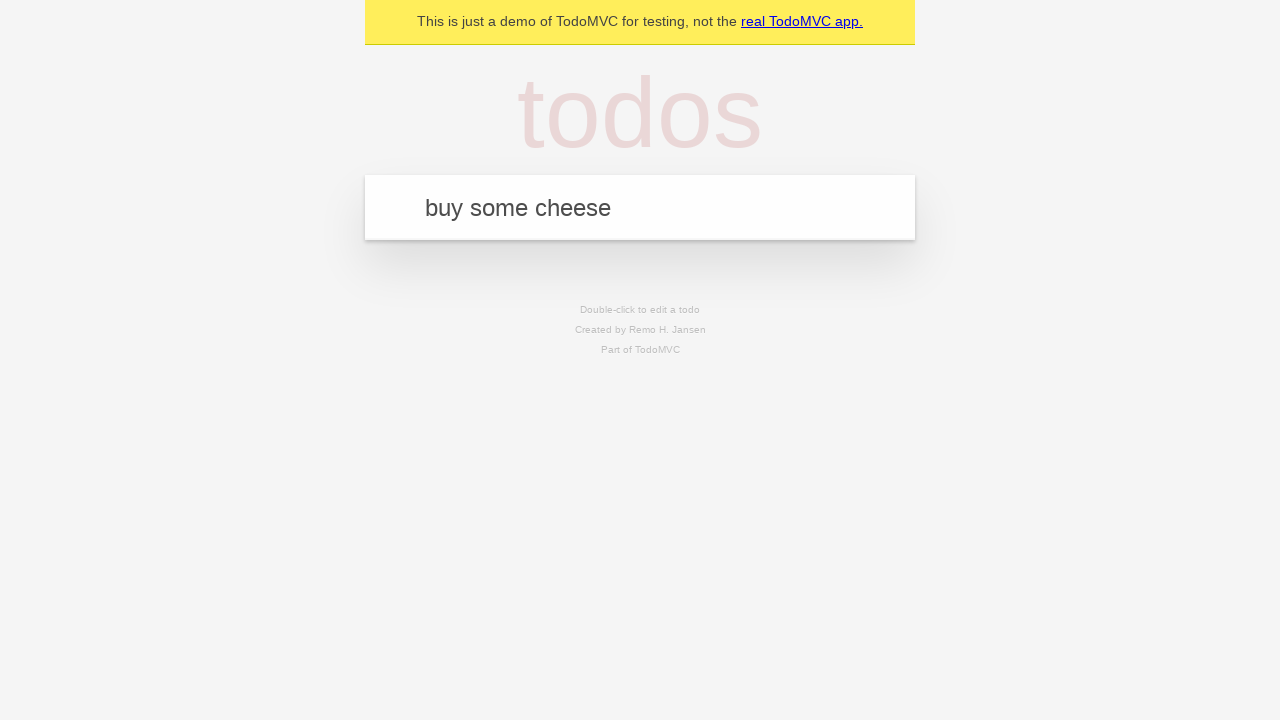

Pressed Enter to add first todo item on input[placeholder='What needs to be done?']
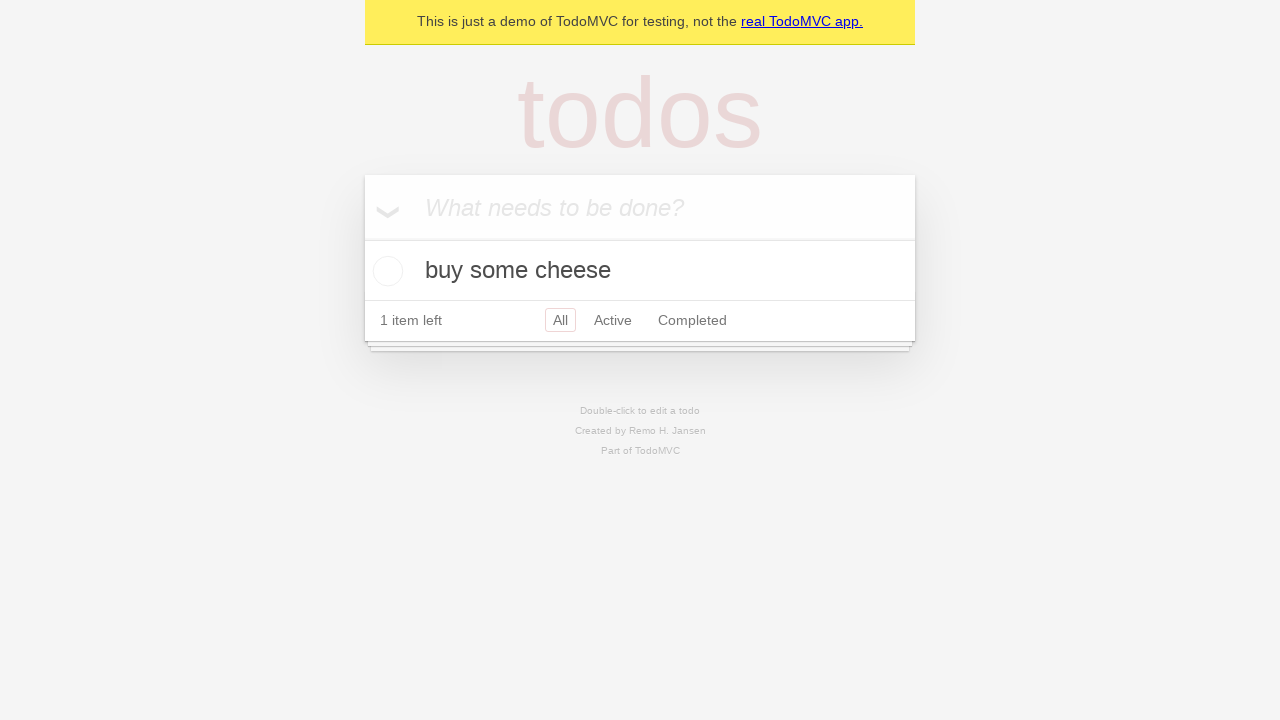

Waited for todo counter to appear
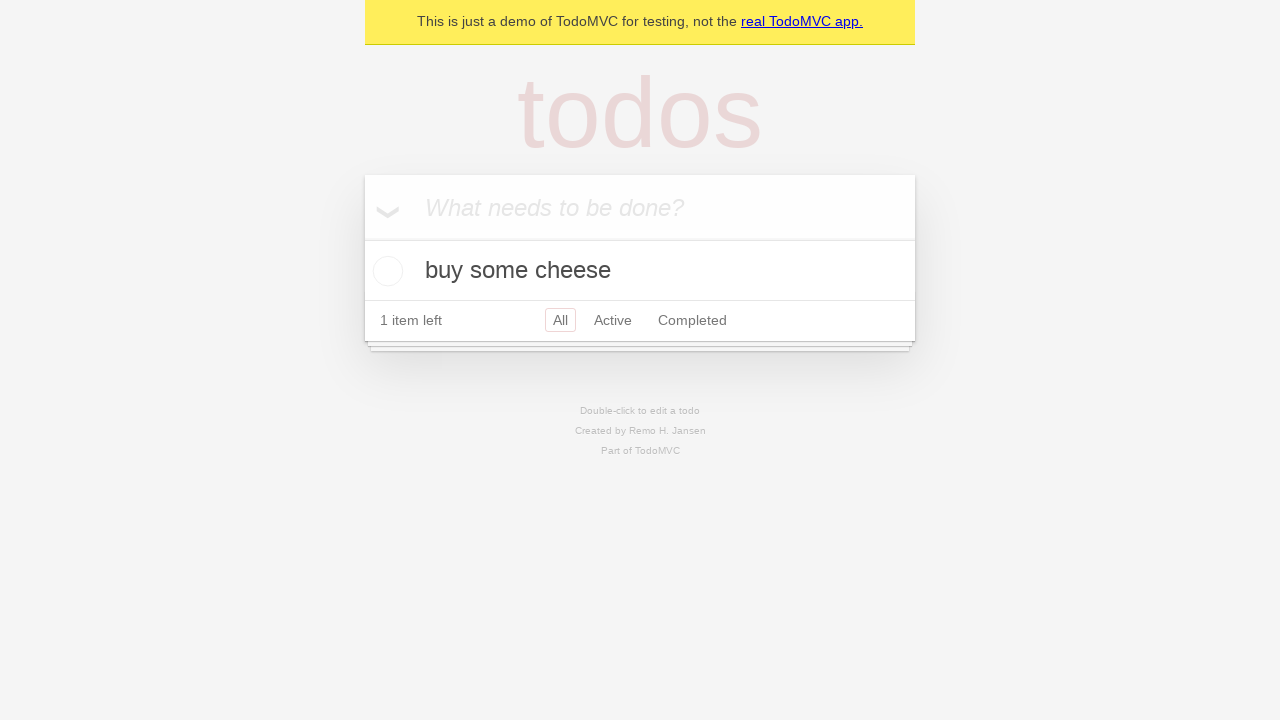

Filled todo input with 'feed the cat' on input[placeholder='What needs to be done?']
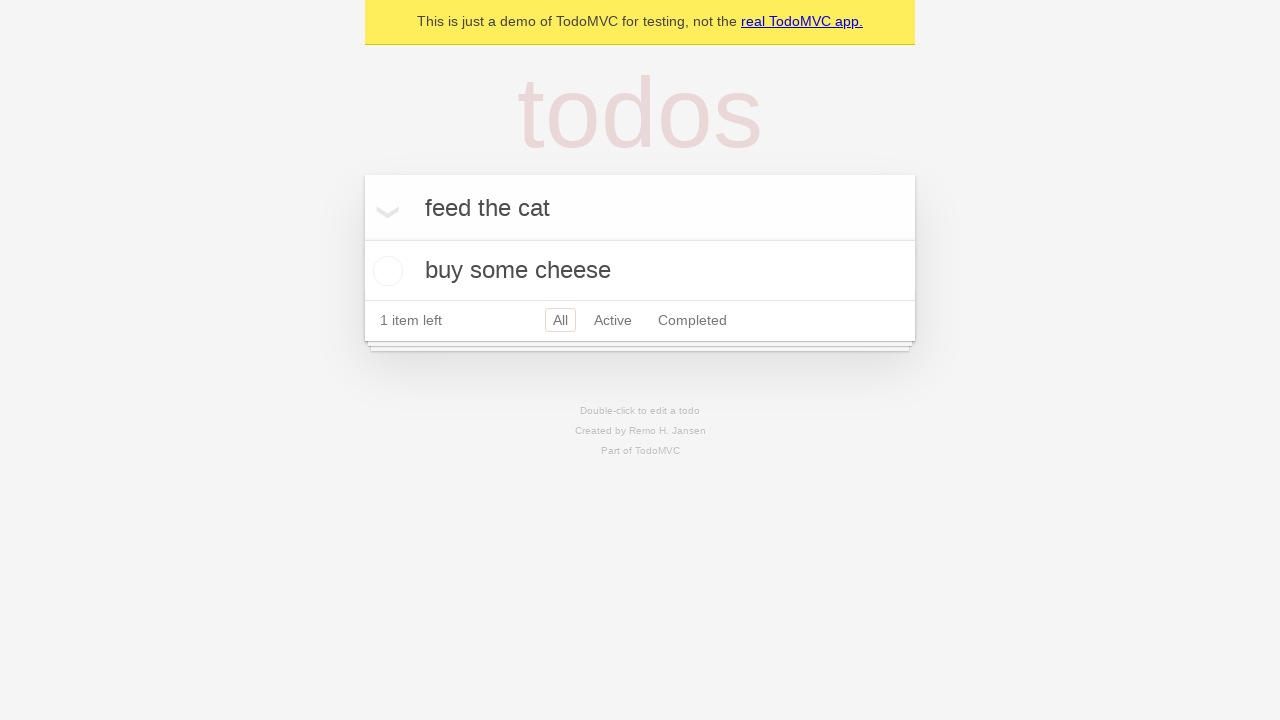

Pressed Enter to add second todo item on input[placeholder='What needs to be done?']
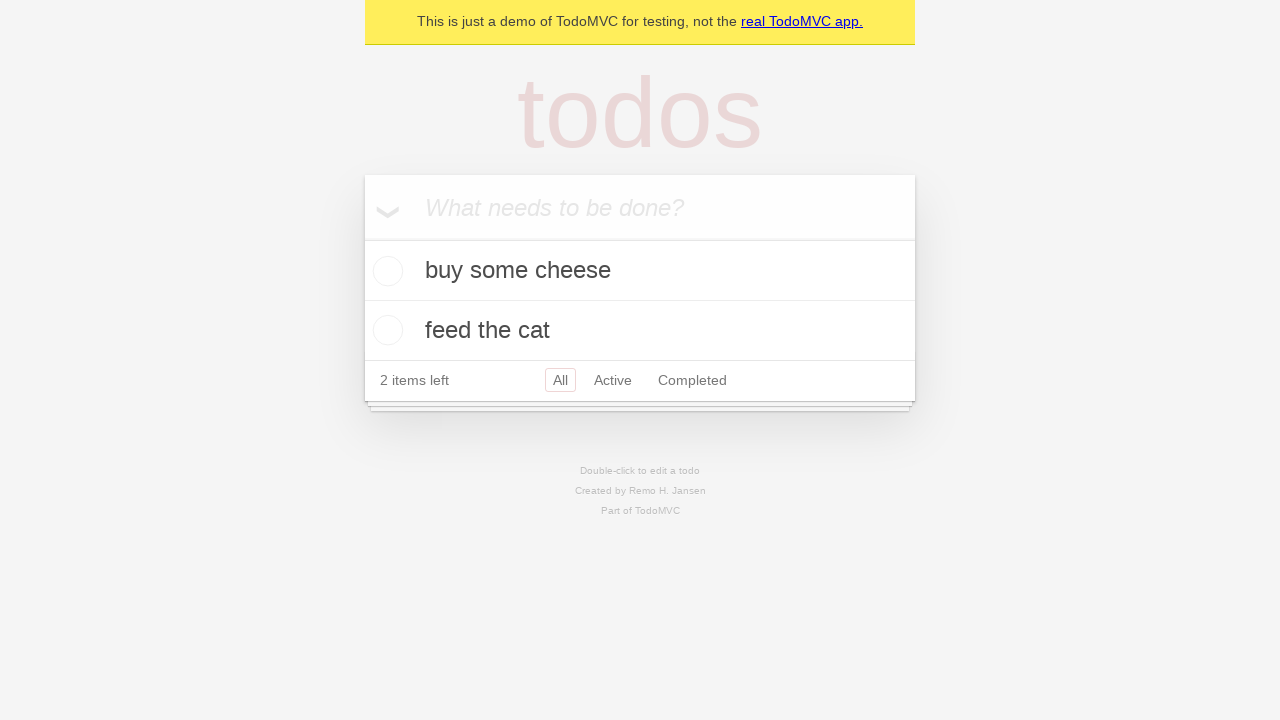

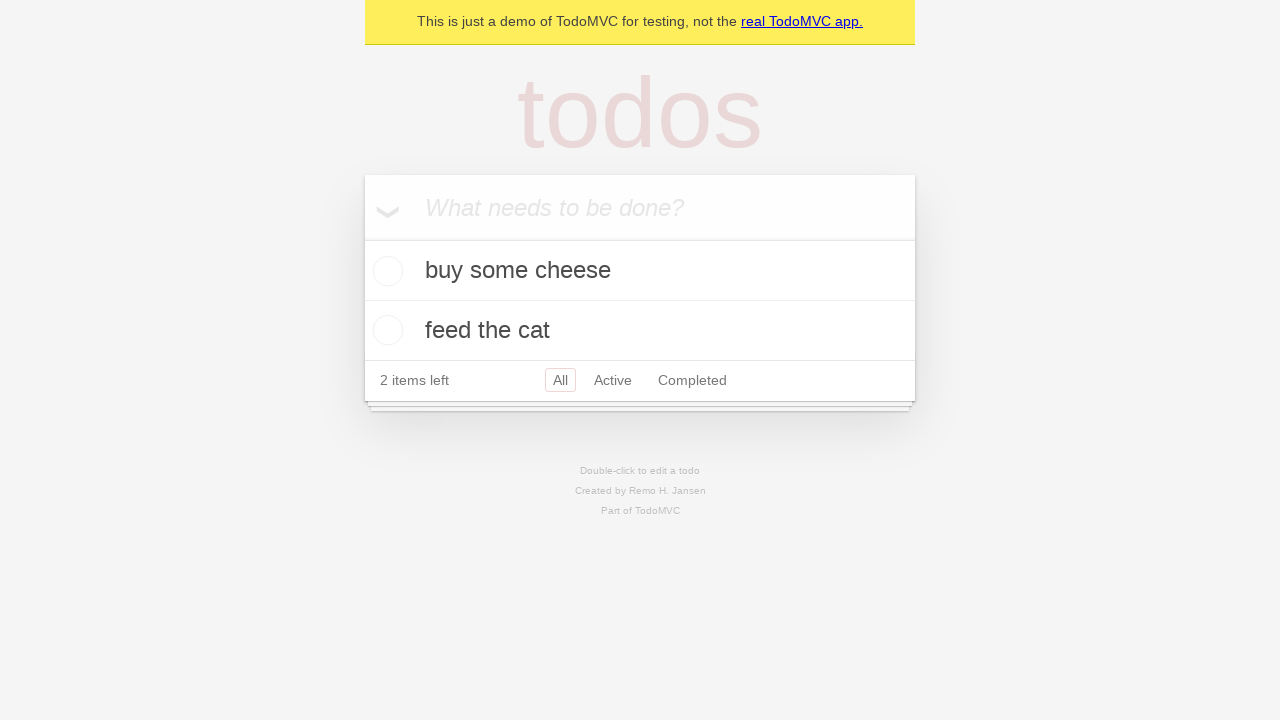